Tests a web calculator by performing a simple addition (1 + 2) and verifying the result equals 3

Starting URL: https://testpages.eviltester.com/styled/apps/calculator.html

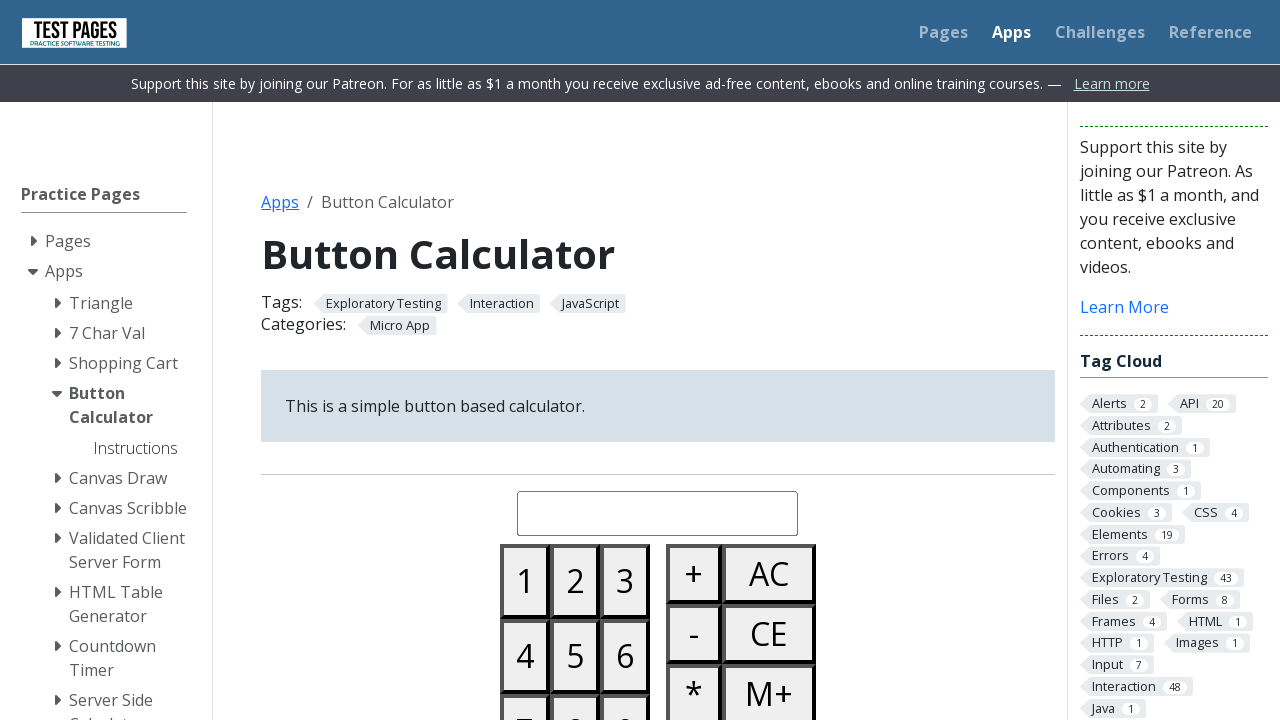

Navigated to calculator application
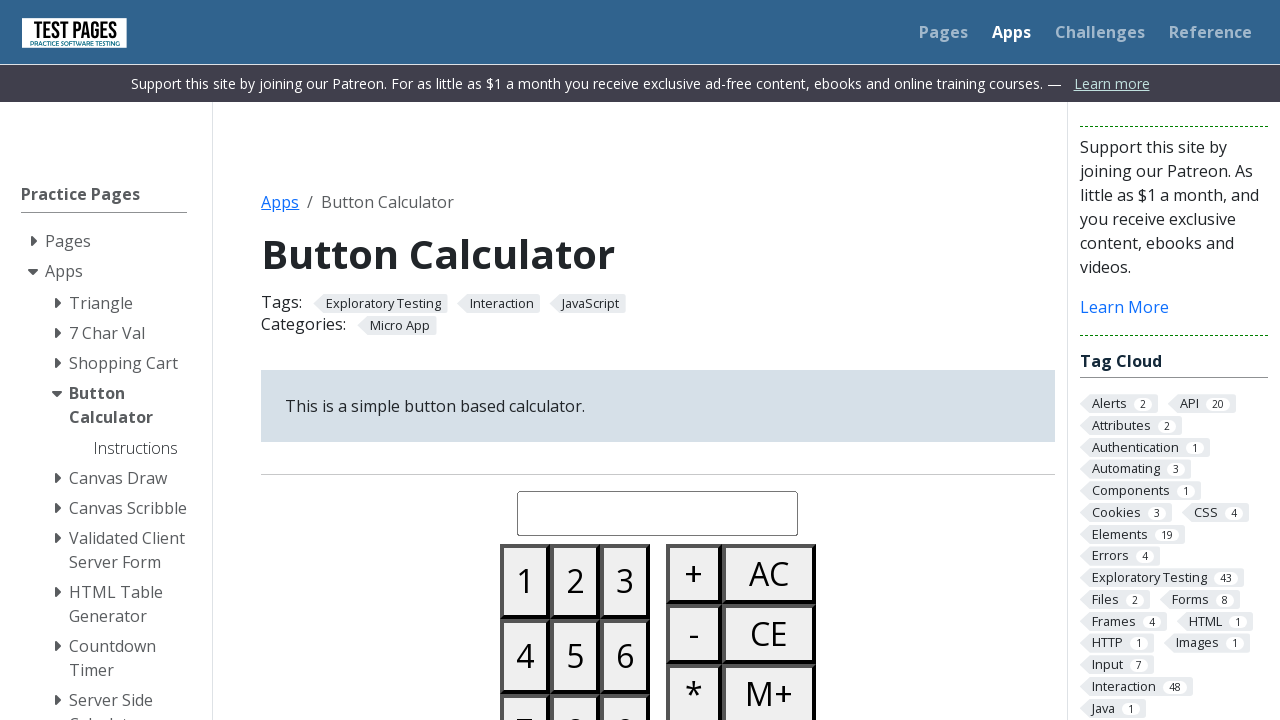

Clicked button 1 at (525, 581) on #button01
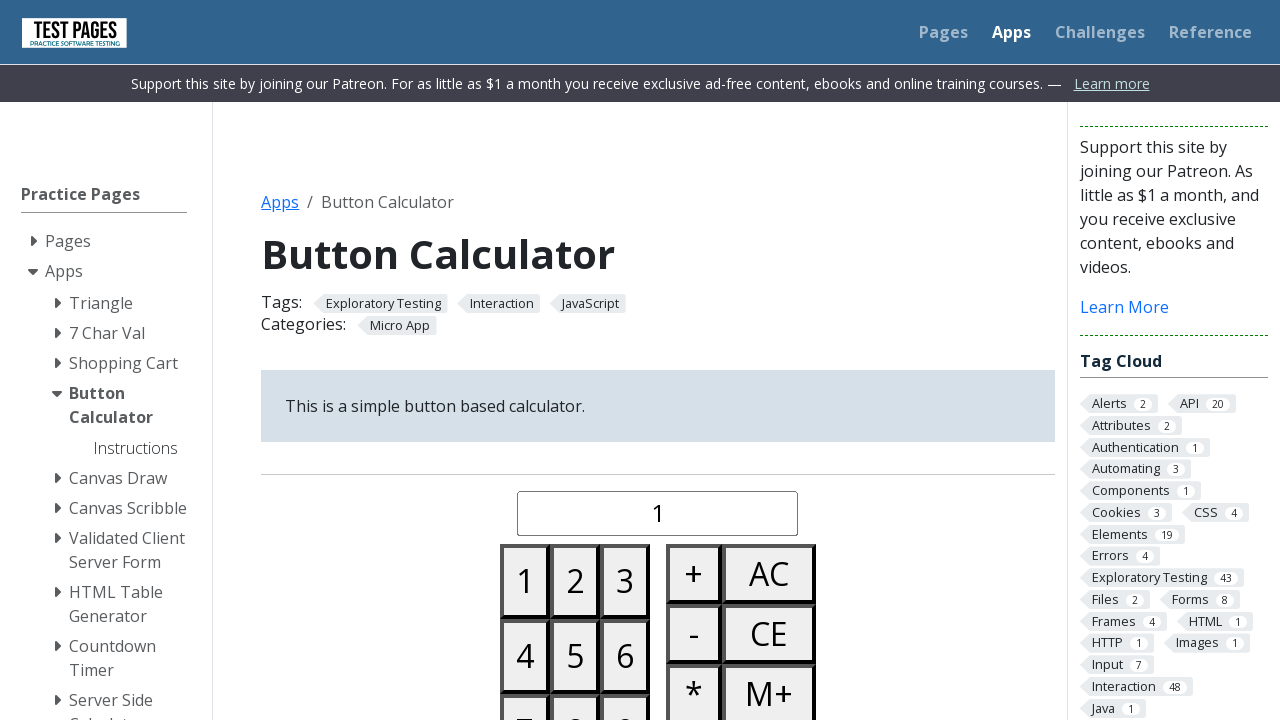

Clicked plus button at (694, 574) on #buttonplus
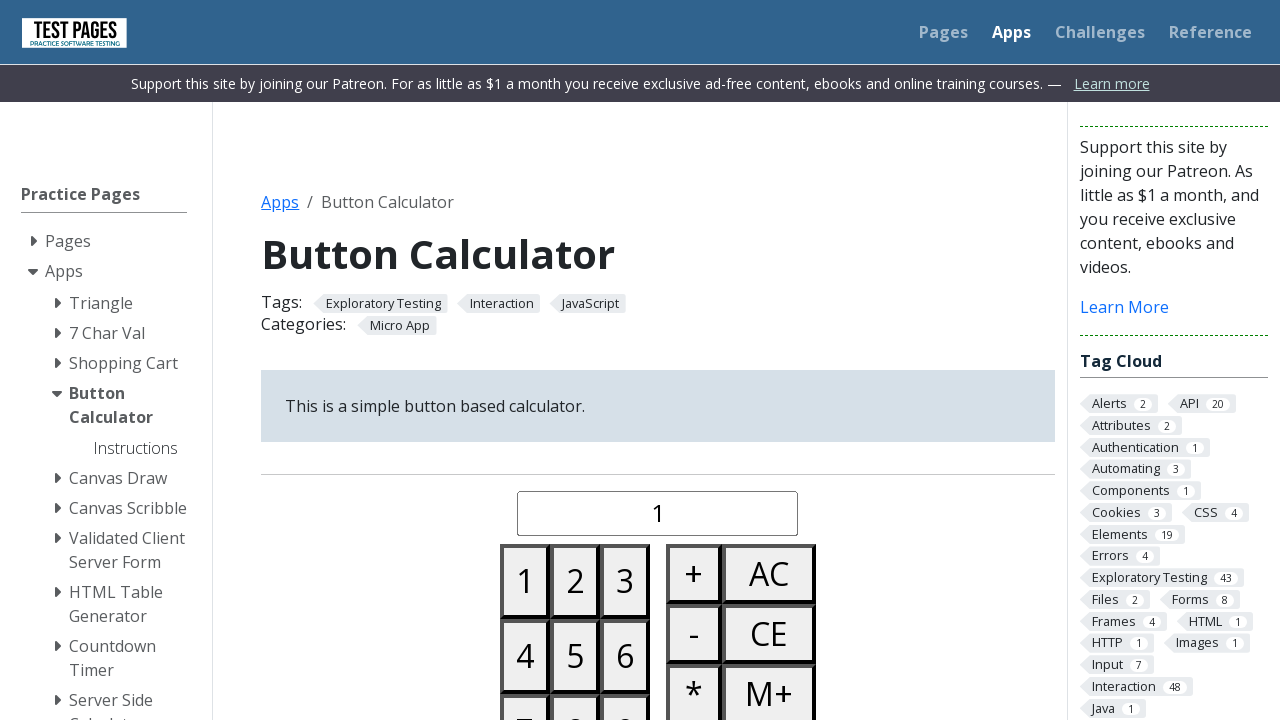

Clicked button 2 at (575, 581) on #button02
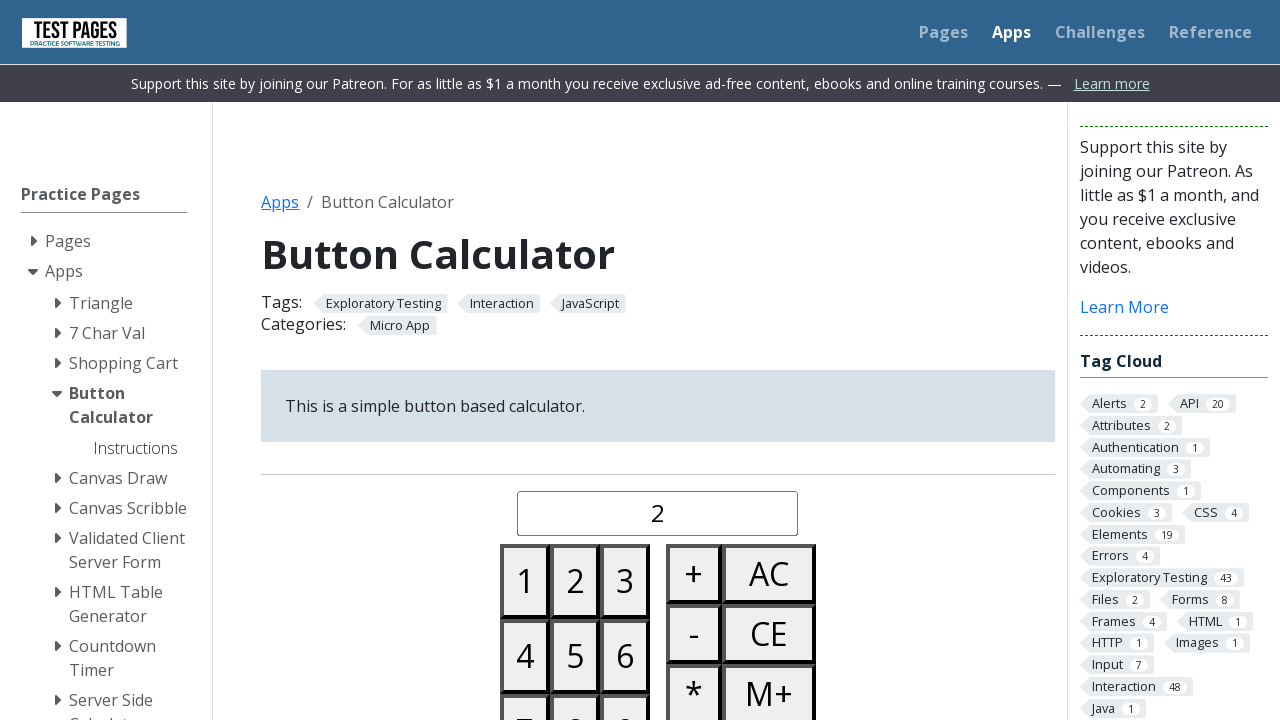

Clicked equals button at (694, 360) on #buttonequals
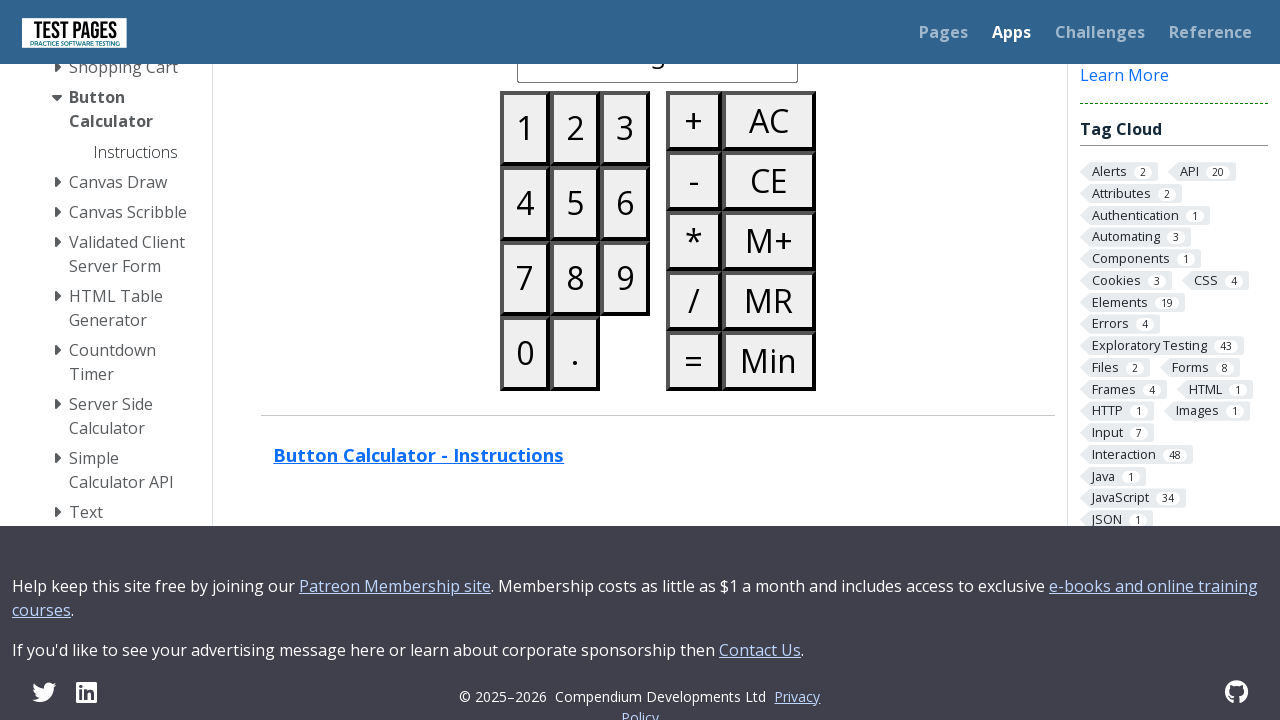

Retrieved calculated result from display
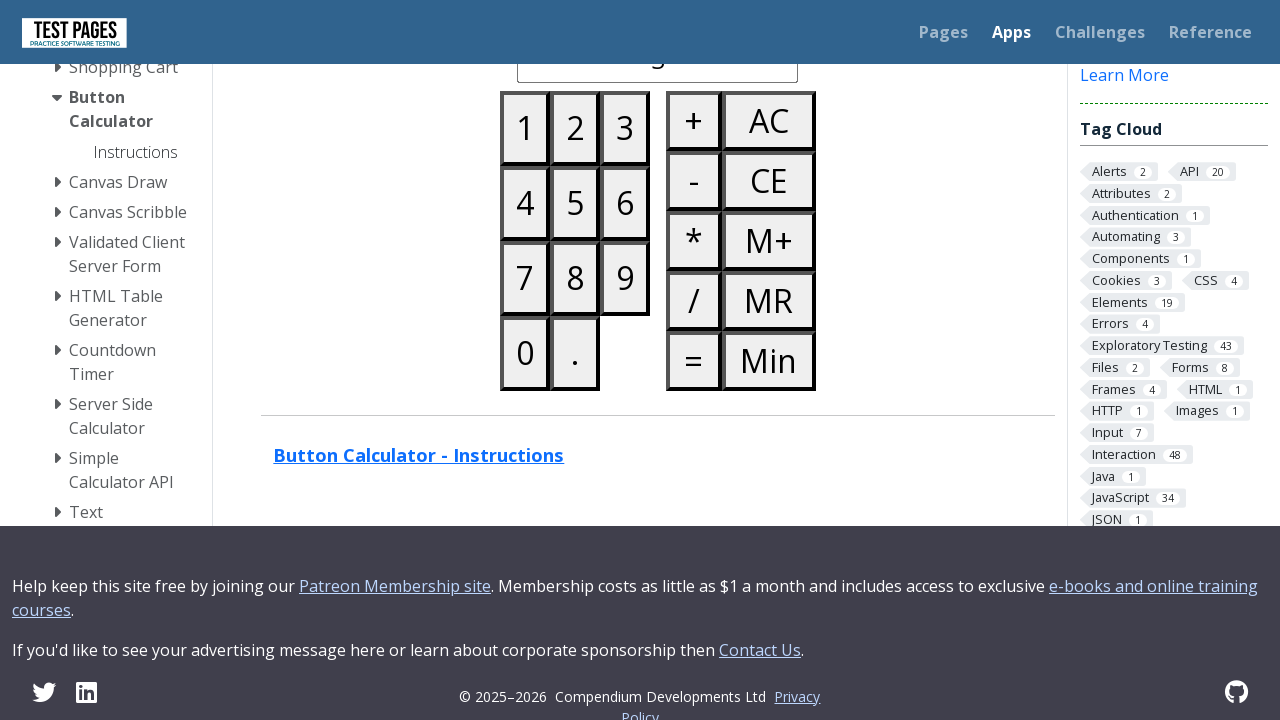

Verified result equals 3 - assertion passed
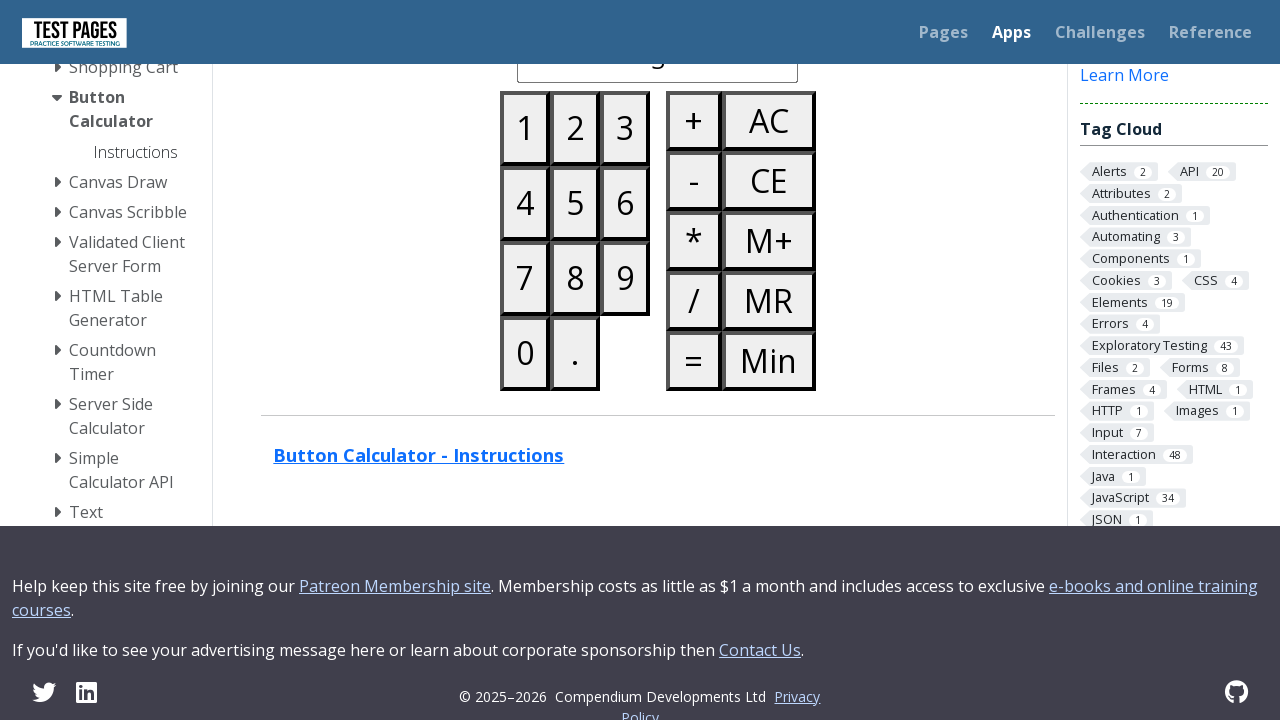

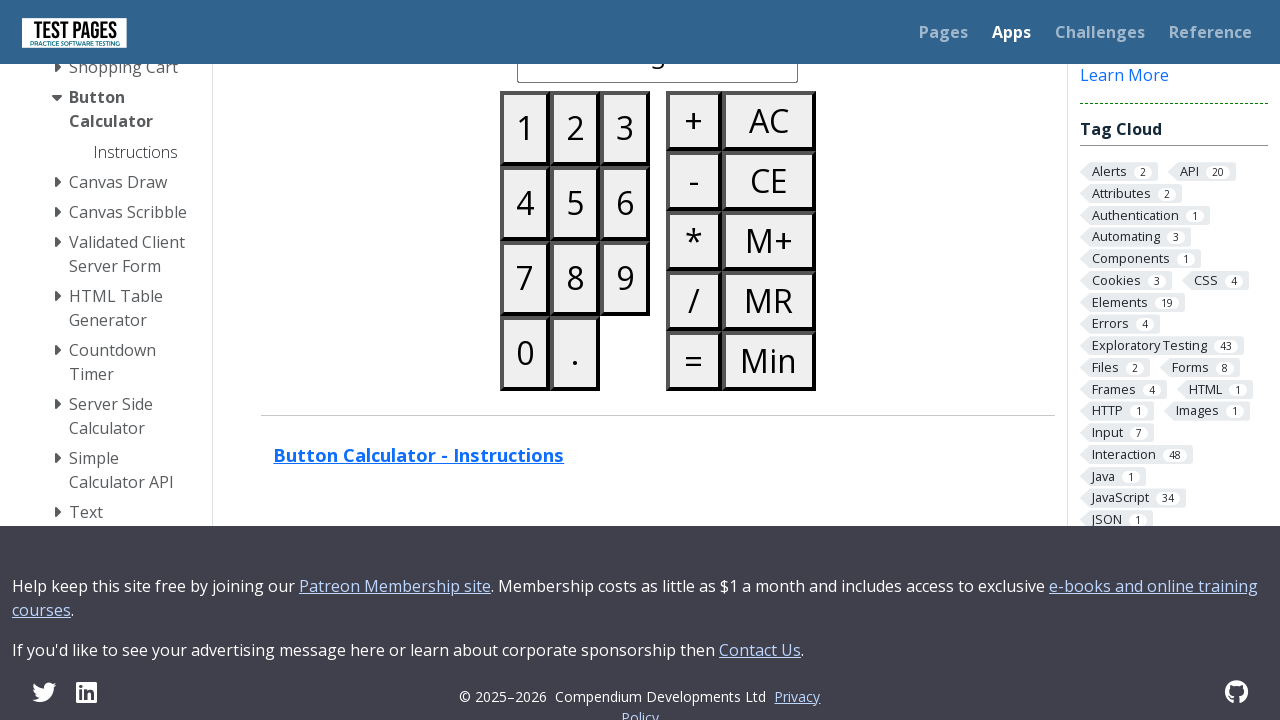